Tests dropdown selection functionality by finding and selecting the "APIs" option from a skills dropdown menu

Starting URL: http://demo.automationtesting.in/Register.html

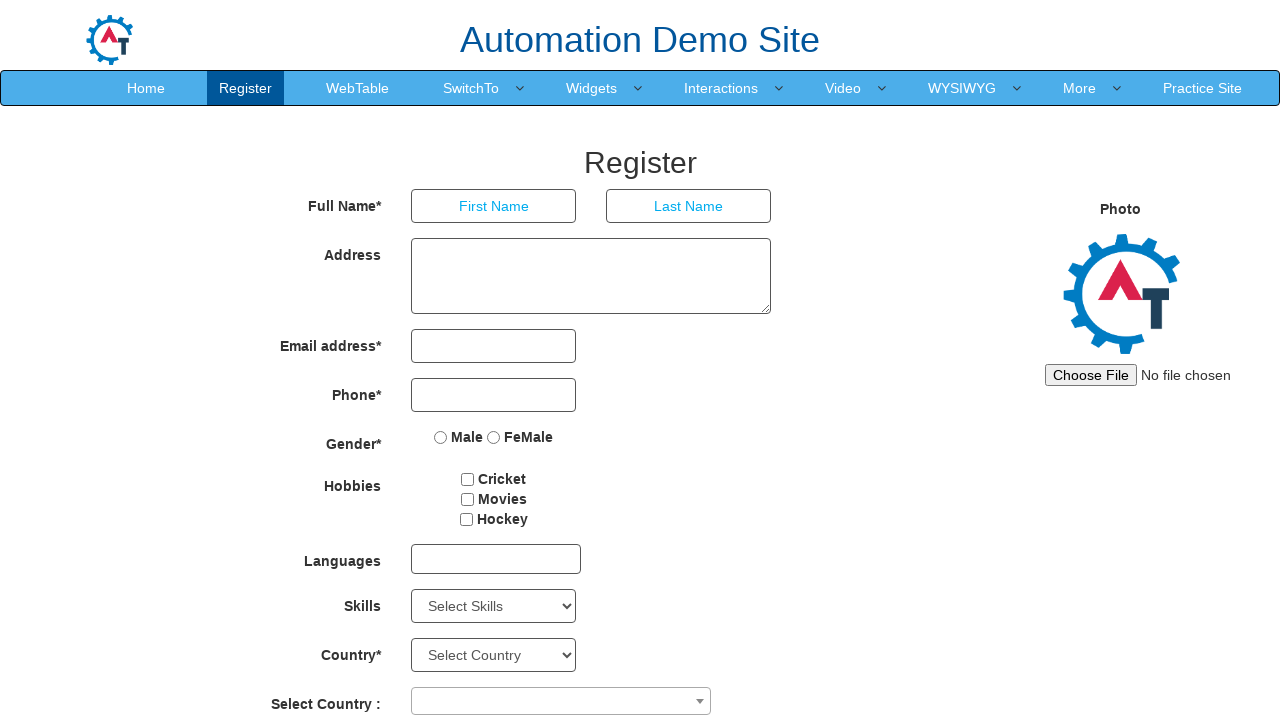

Navigated to registration page
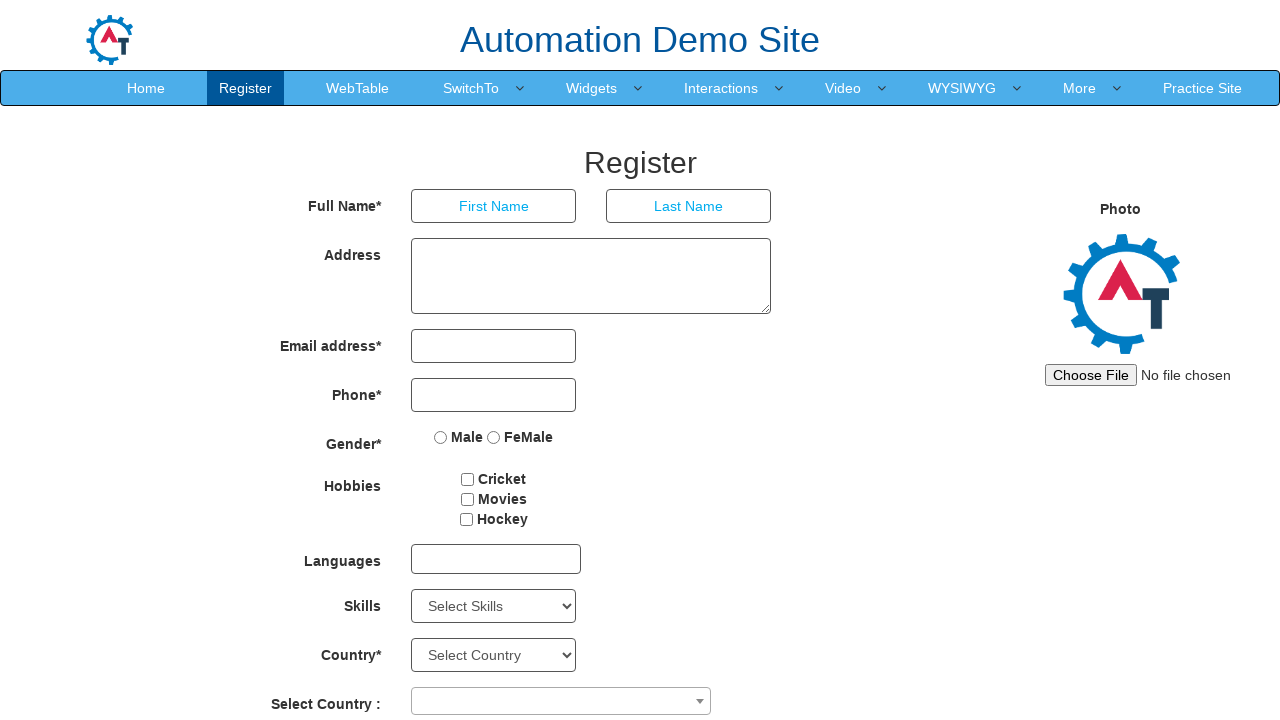

Selected 'APIs' from the Skills dropdown on #Skills
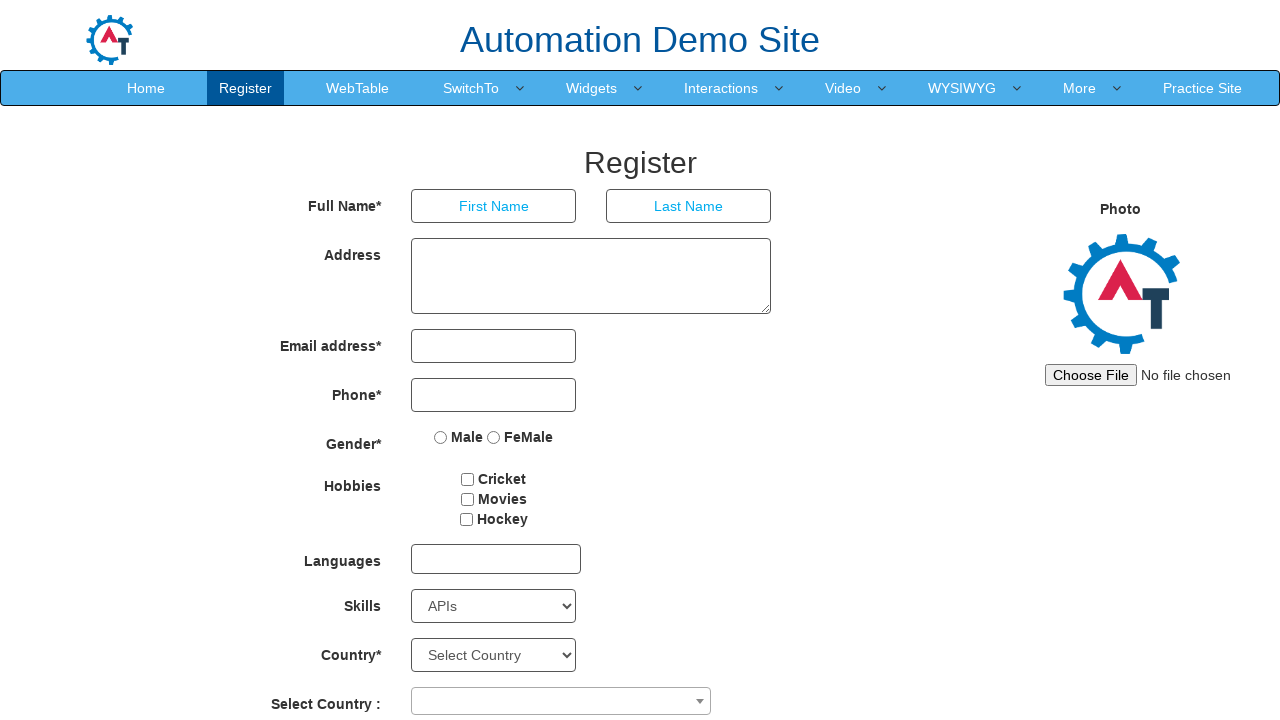

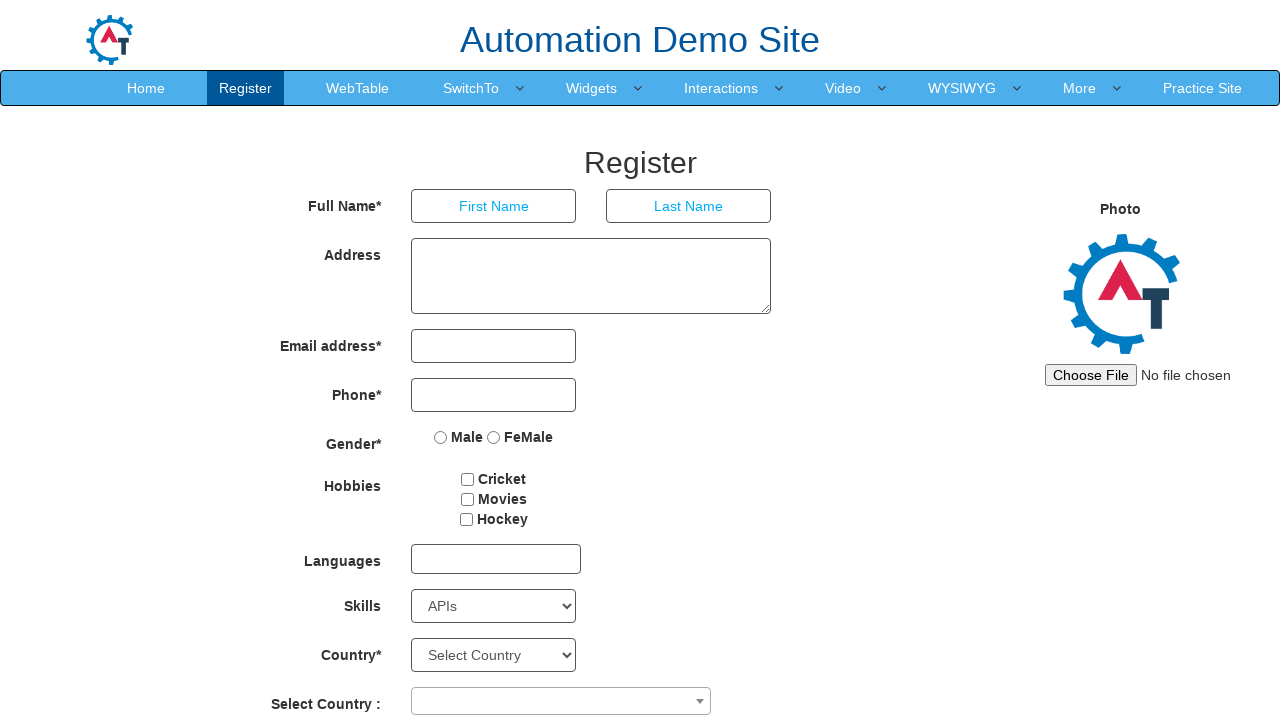